Searches for a book on BuscaLibre bookstore by entering a title in the search box and verifying search results load

Starting URL: https://www.buscalibre.com.co/

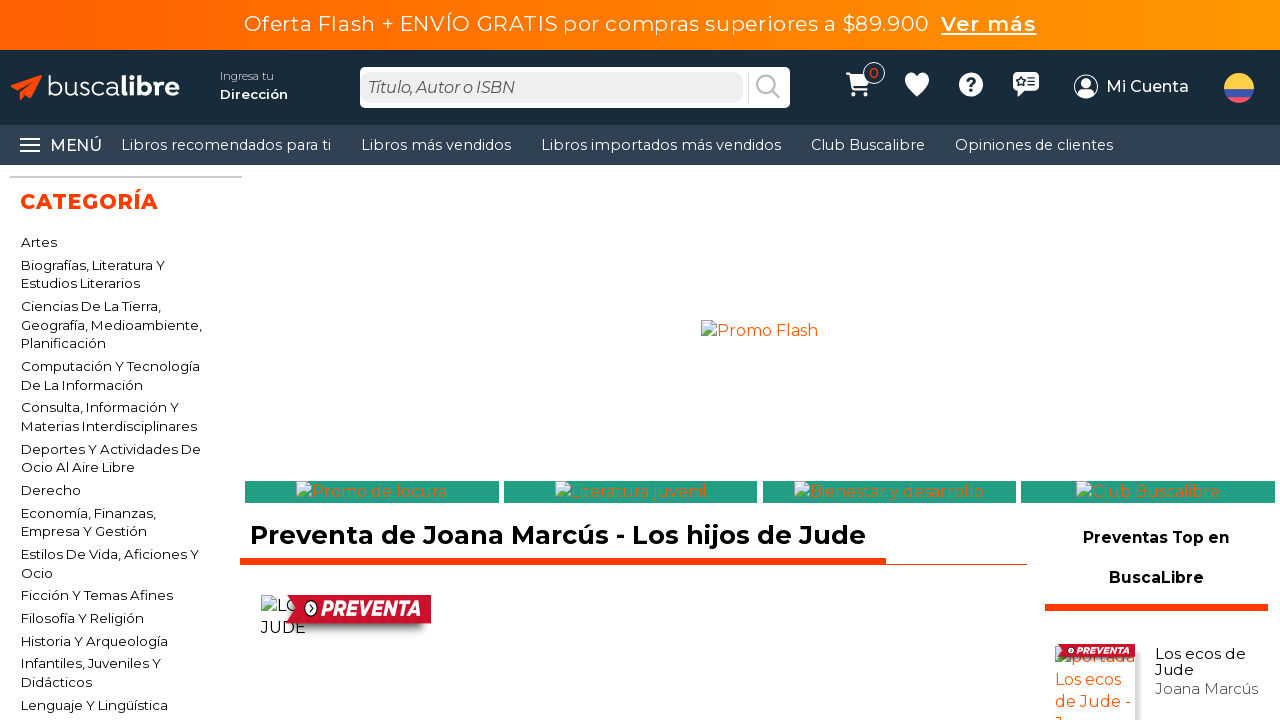

Filled search box with book title 'Cien años de soledad' on input[name='q']
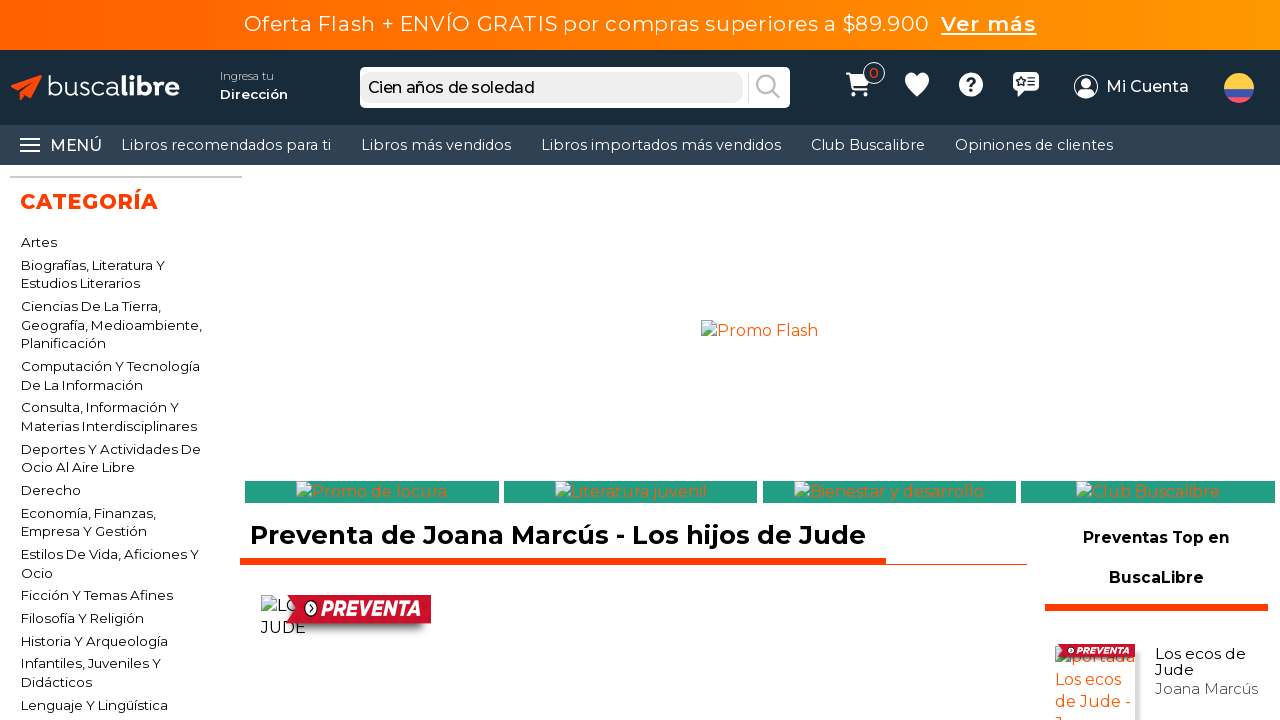

Pressed Enter to submit search query on input[name='q']
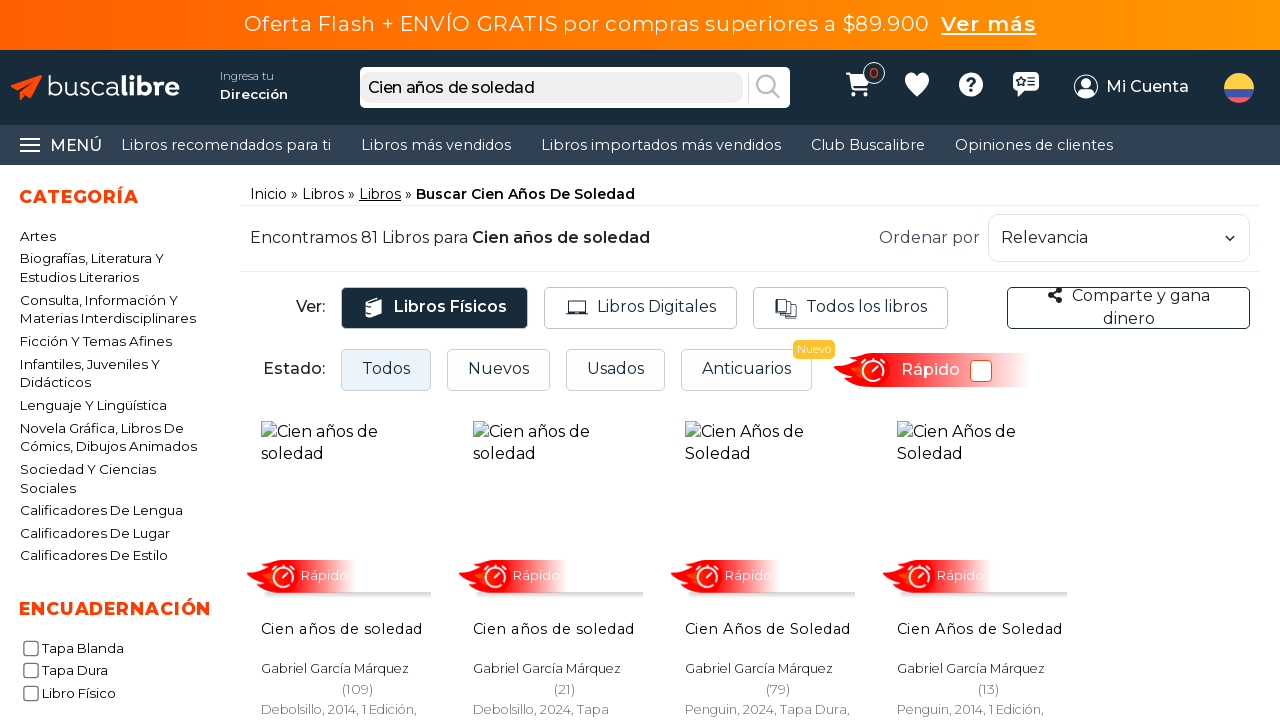

Search results loaded successfully
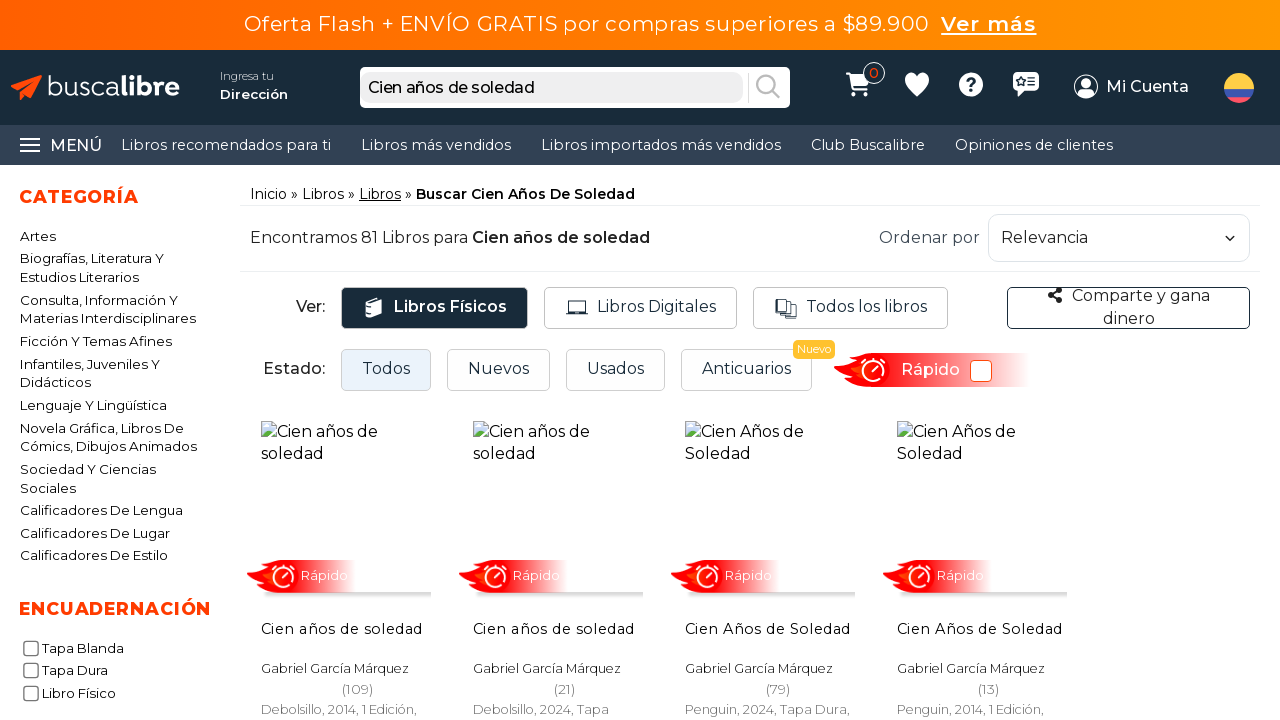

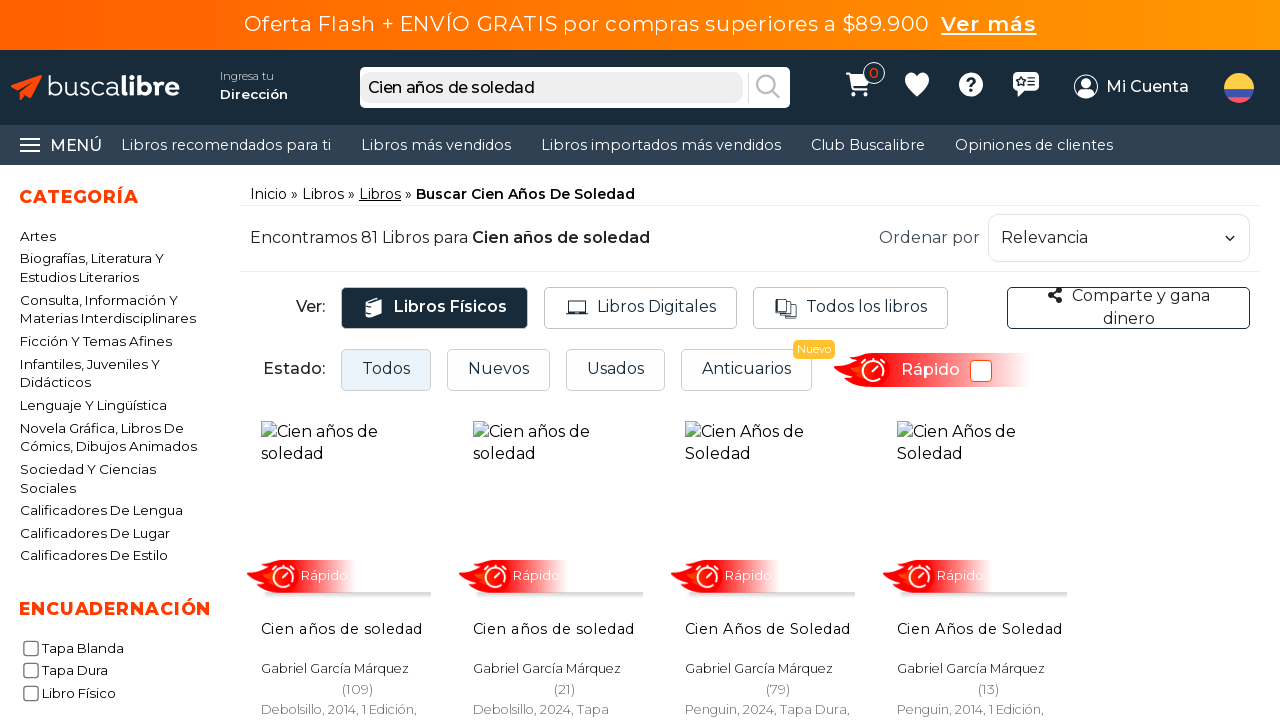